Tests alert confirmation functionality by clicking on the alert with OK & Cancel option, triggering a confirm box, and accepting it

Starting URL: https://demo.automationtesting.in/Alerts.html

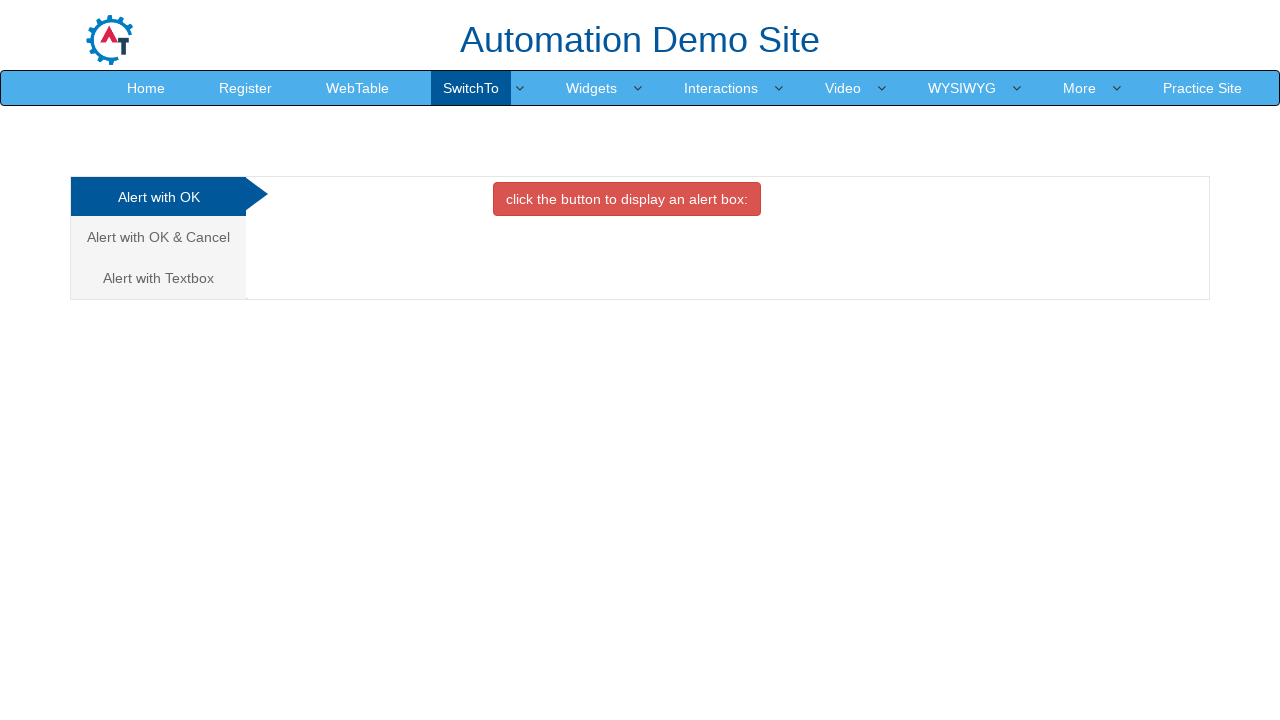

Clicked on 'Alert with OK & Cancel' tab at (158, 237) on text='Alert with OK & Cancel'
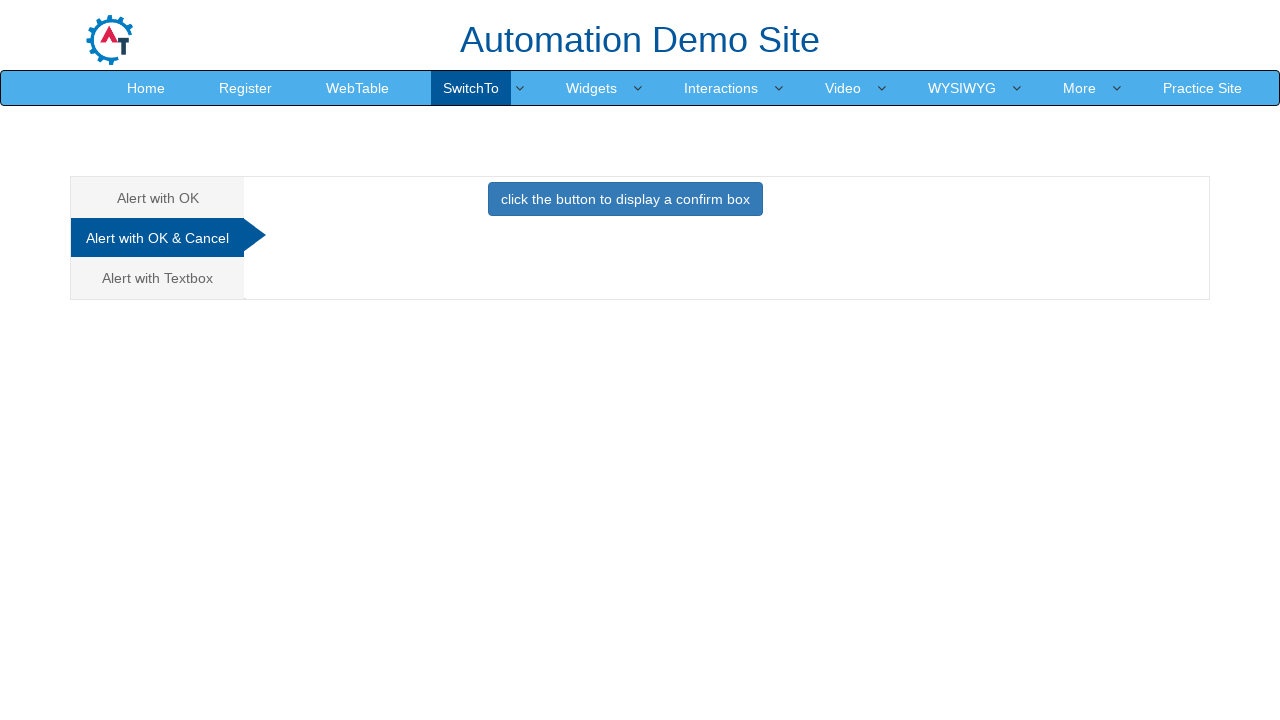

Waited for tab content to load
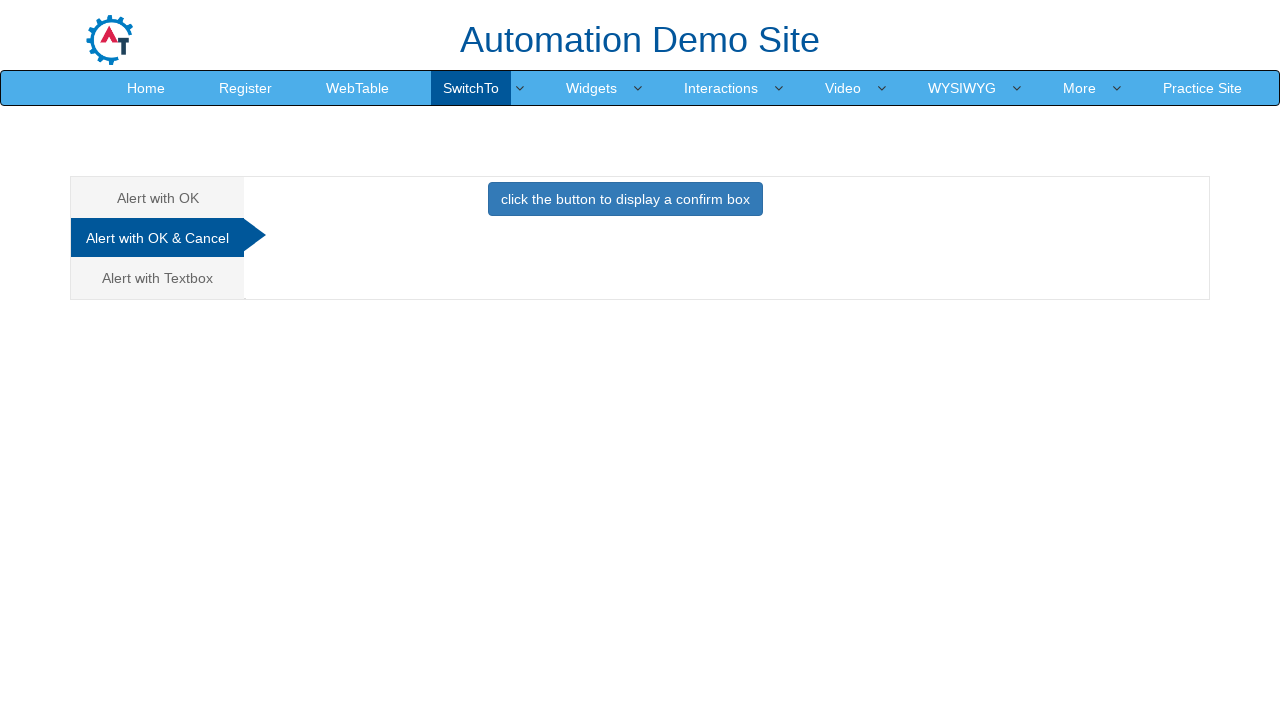

Clicked button to display confirm box at (625, 199) on text='click the button to display a confirm box'
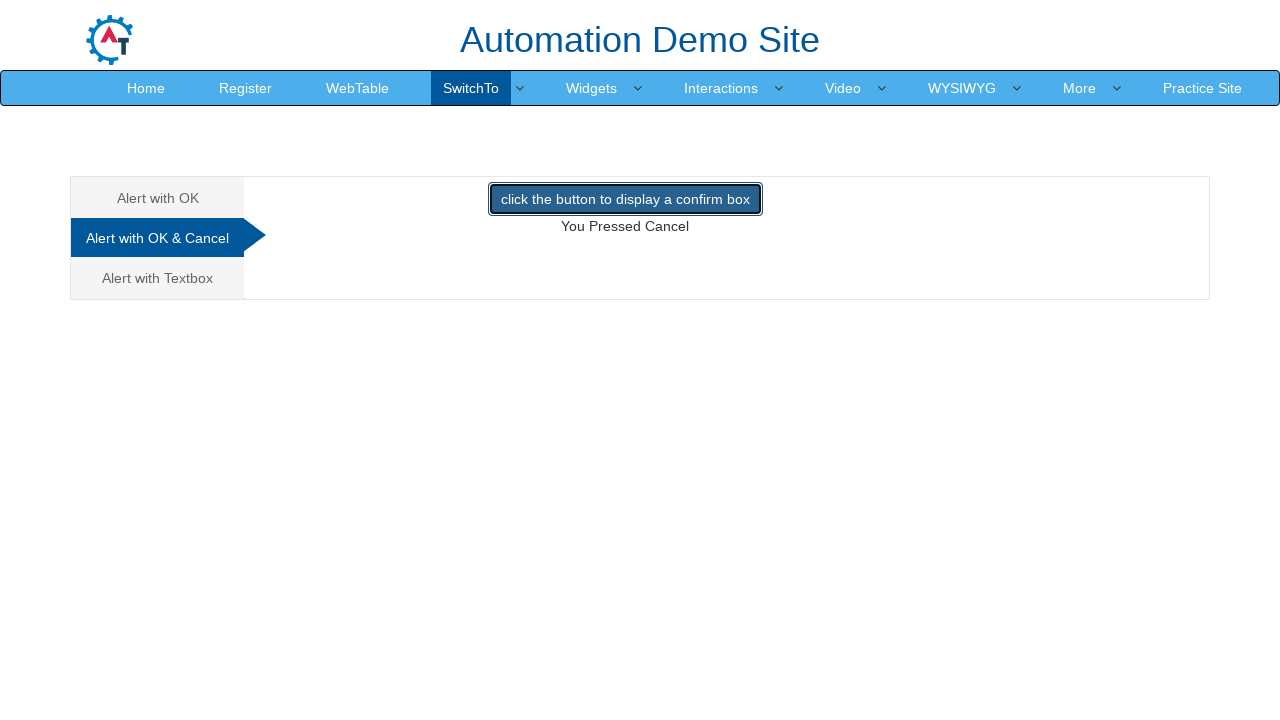

Set up dialog handler to accept confirm box
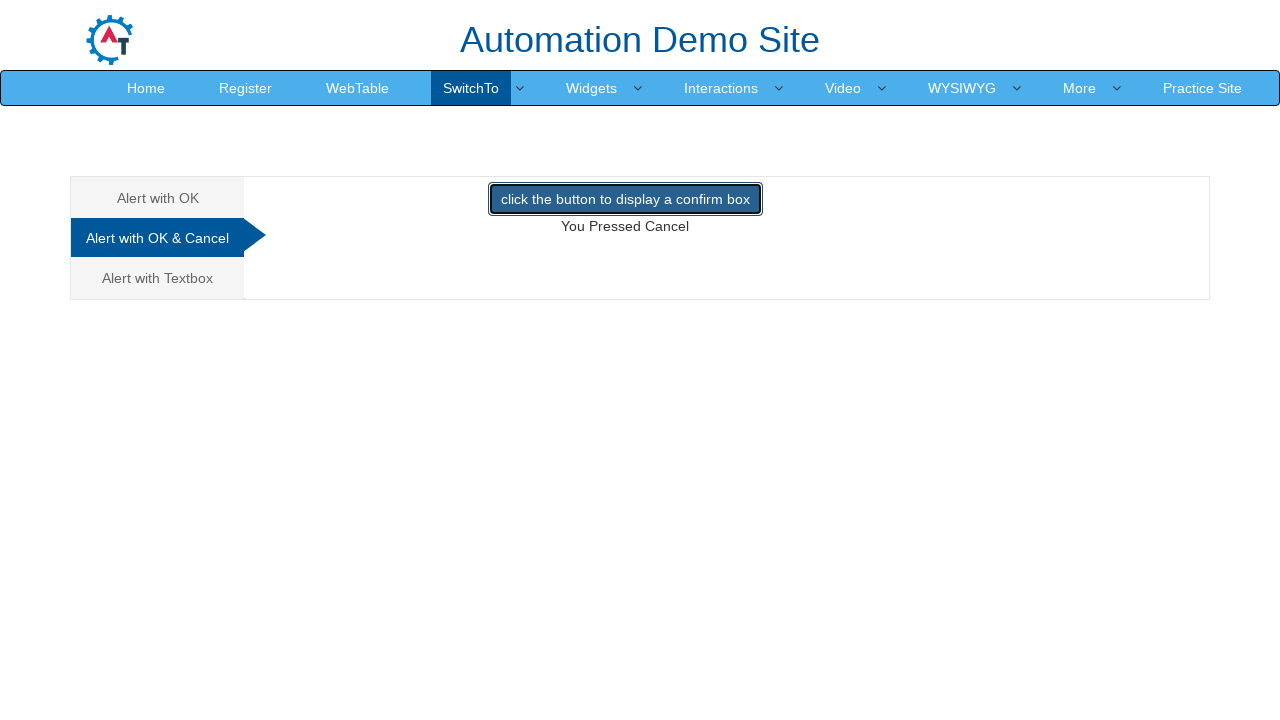

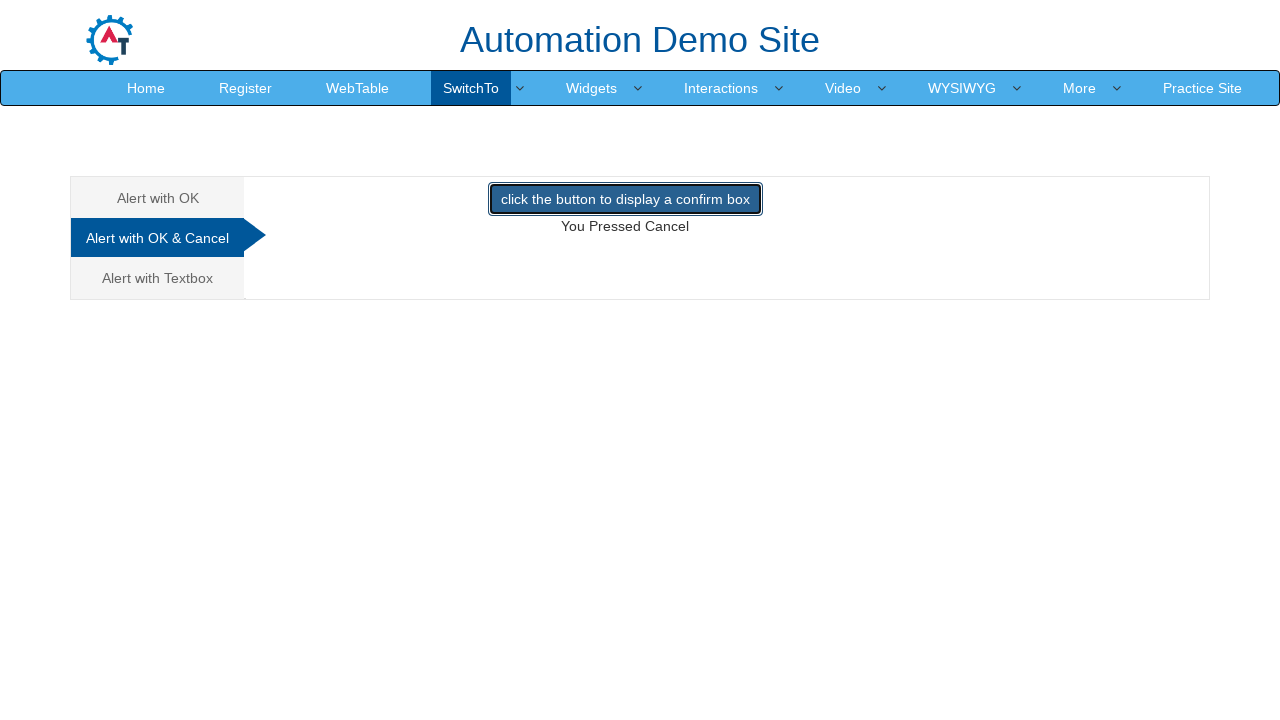